Tests button click functionality by clicking a button and verifying that its class changes from btn-primary to btn-success

Starting URL: http://uitestingplayground.com/click

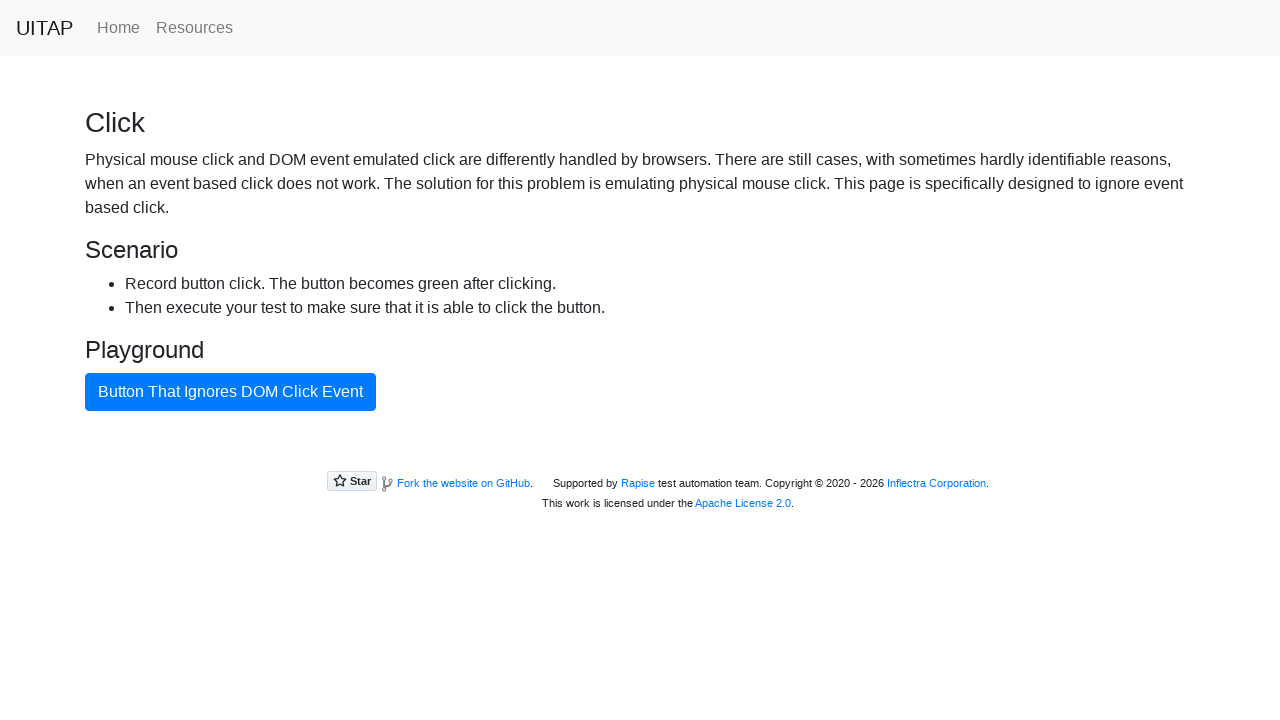

Navigated to UITestingPlayground click test page
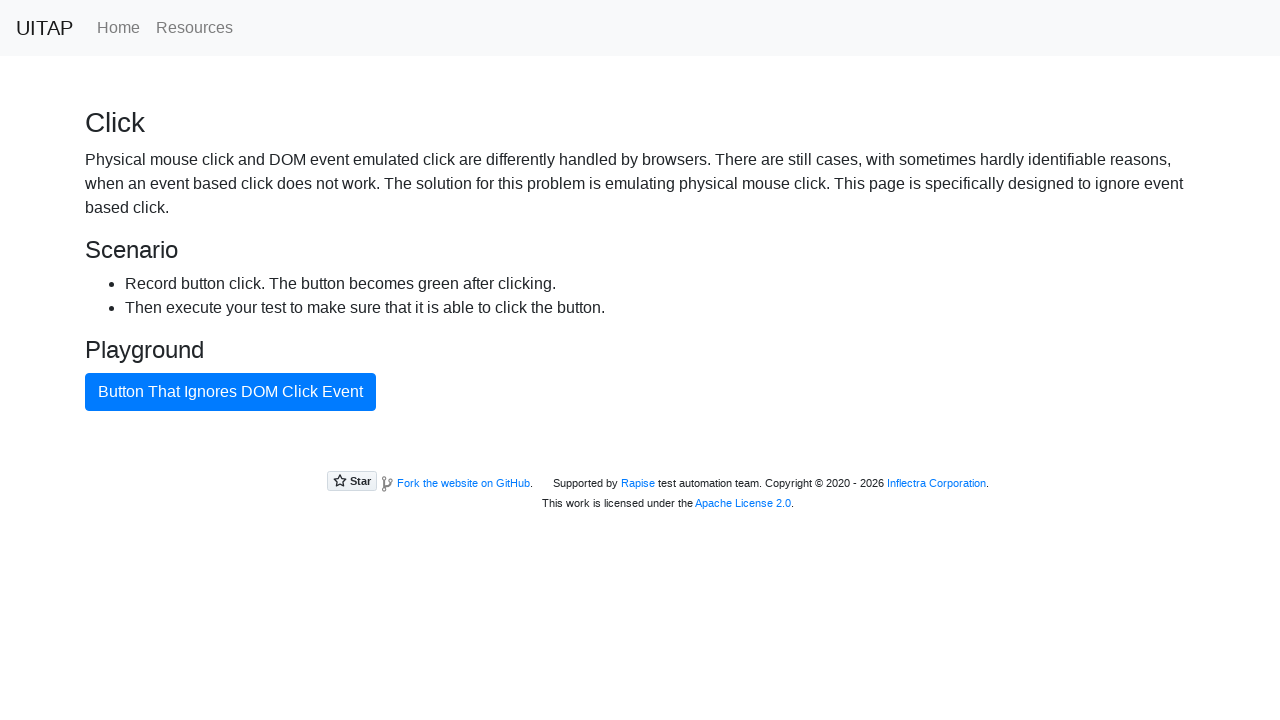

Clicked the button for the first time at (230, 392) on #badButton
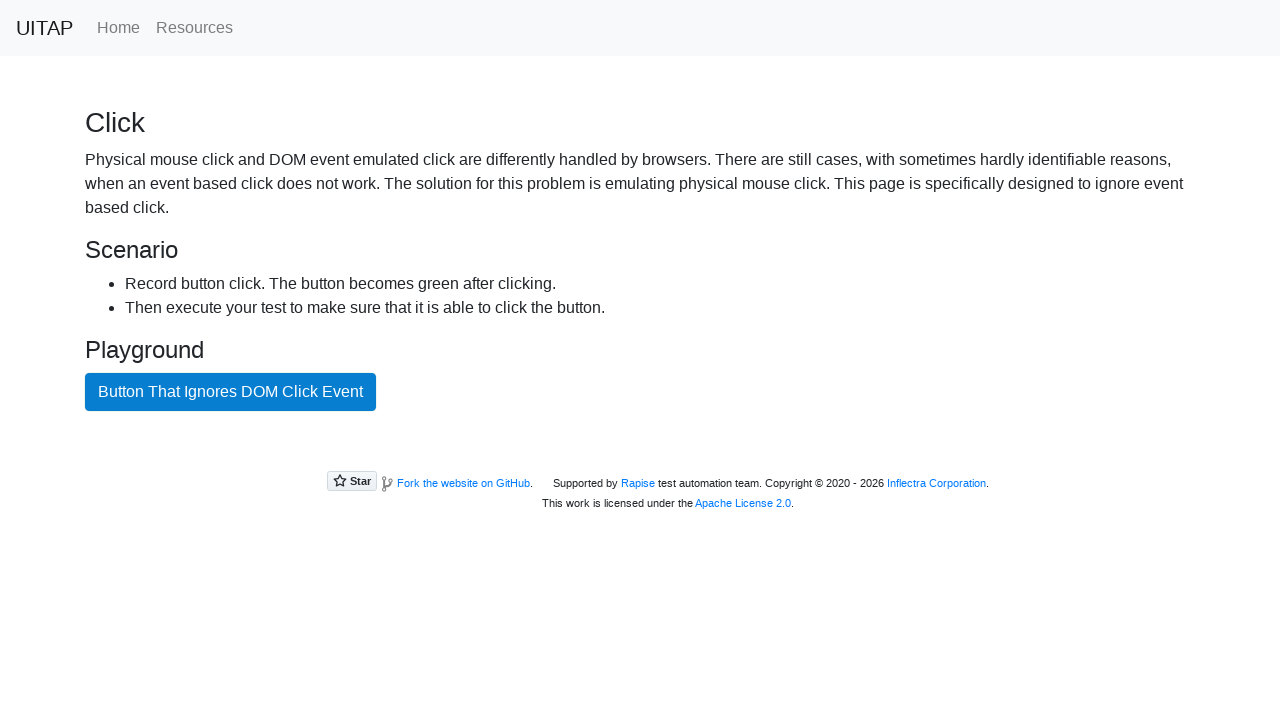

Clicked the button for the second time at (230, 392) on #badButton
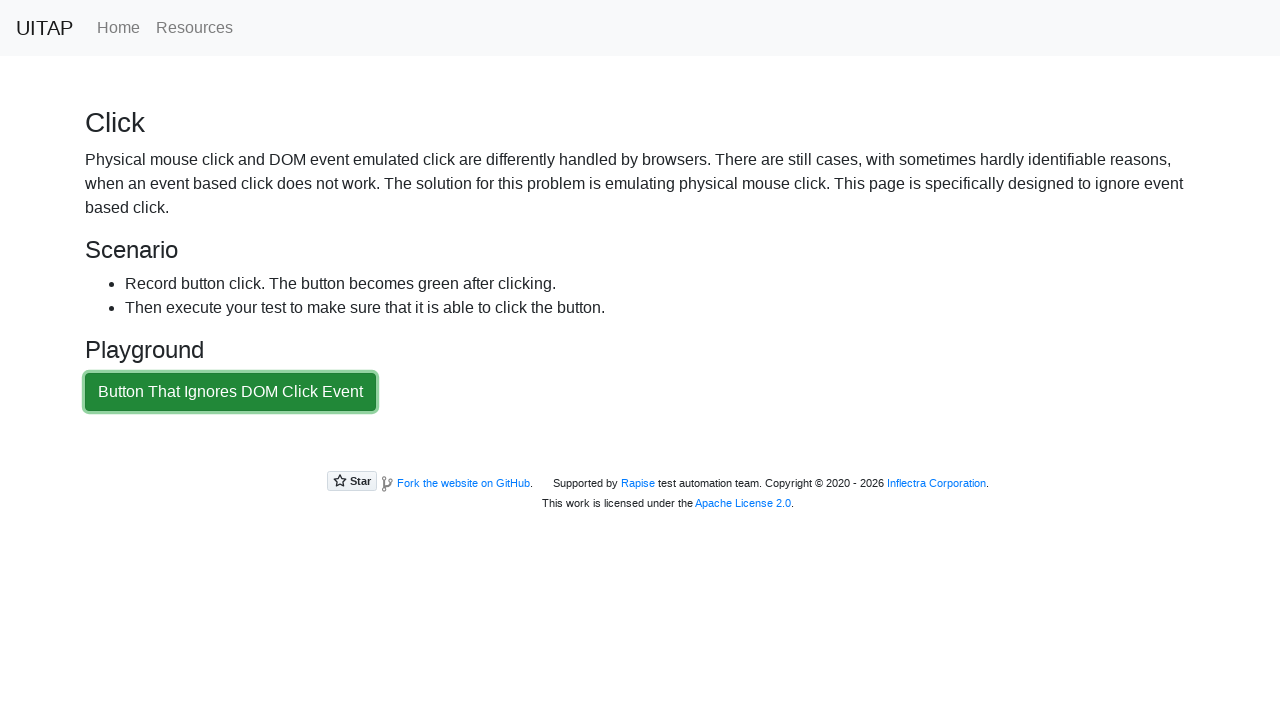

Verified that button class changed from btn-primary to btn-success
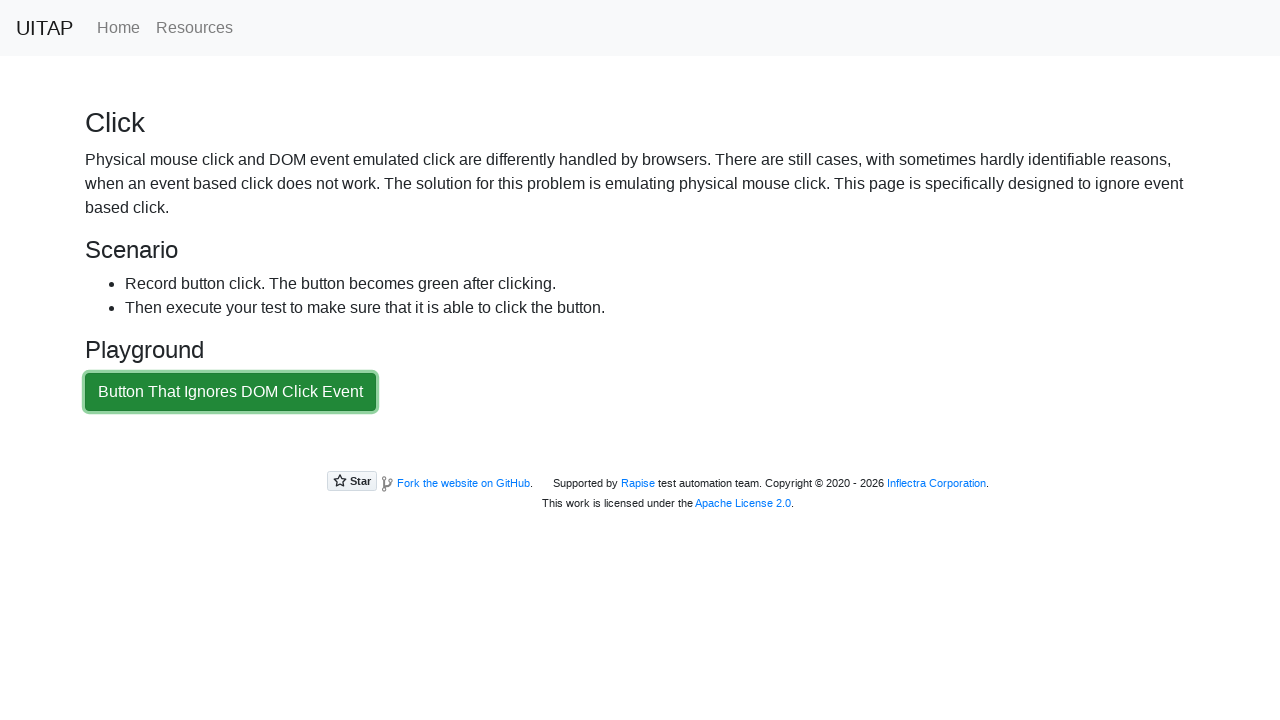

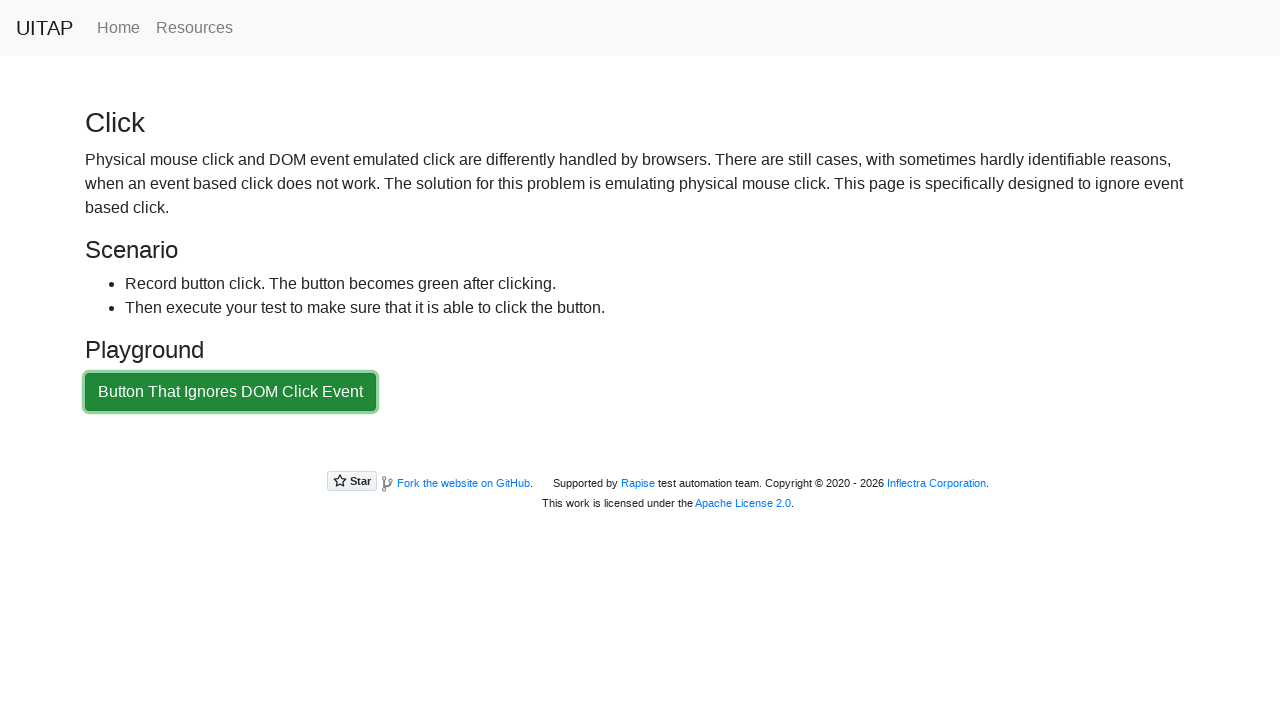